Tests that the Clear completed button displays correct text when items are completed

Starting URL: https://demo.playwright.dev/todomvc

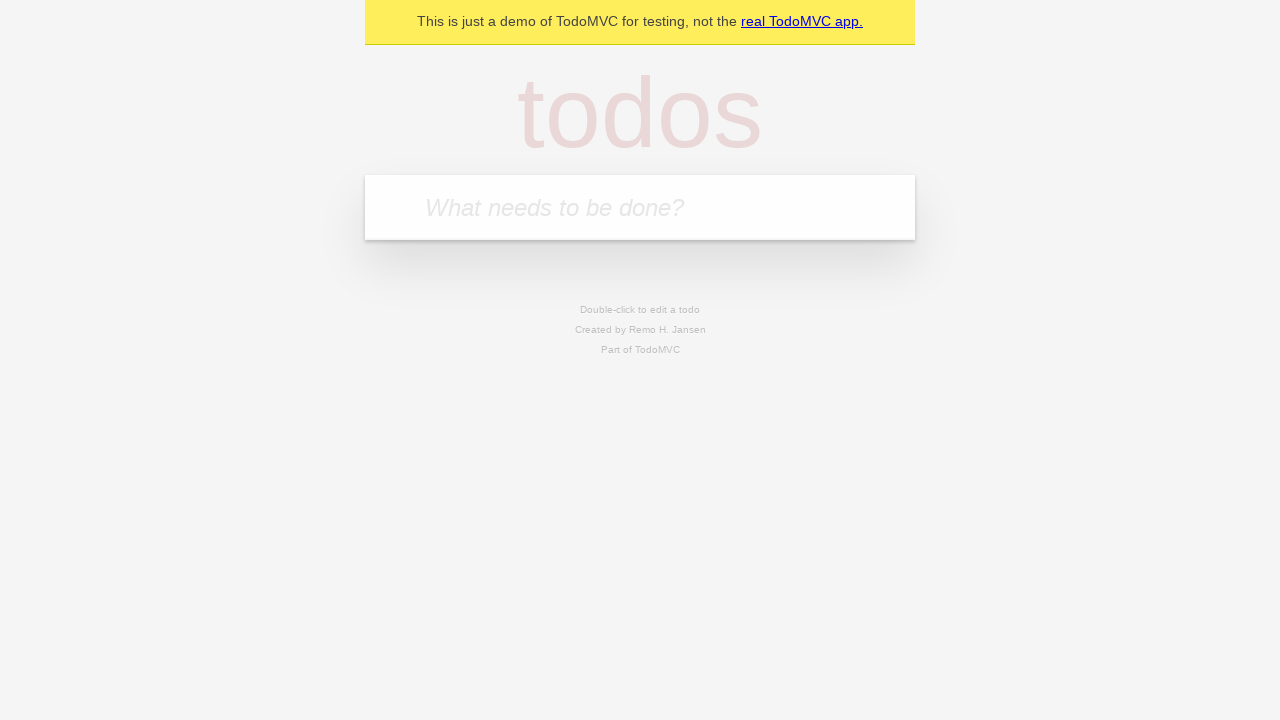

Located the todo input field
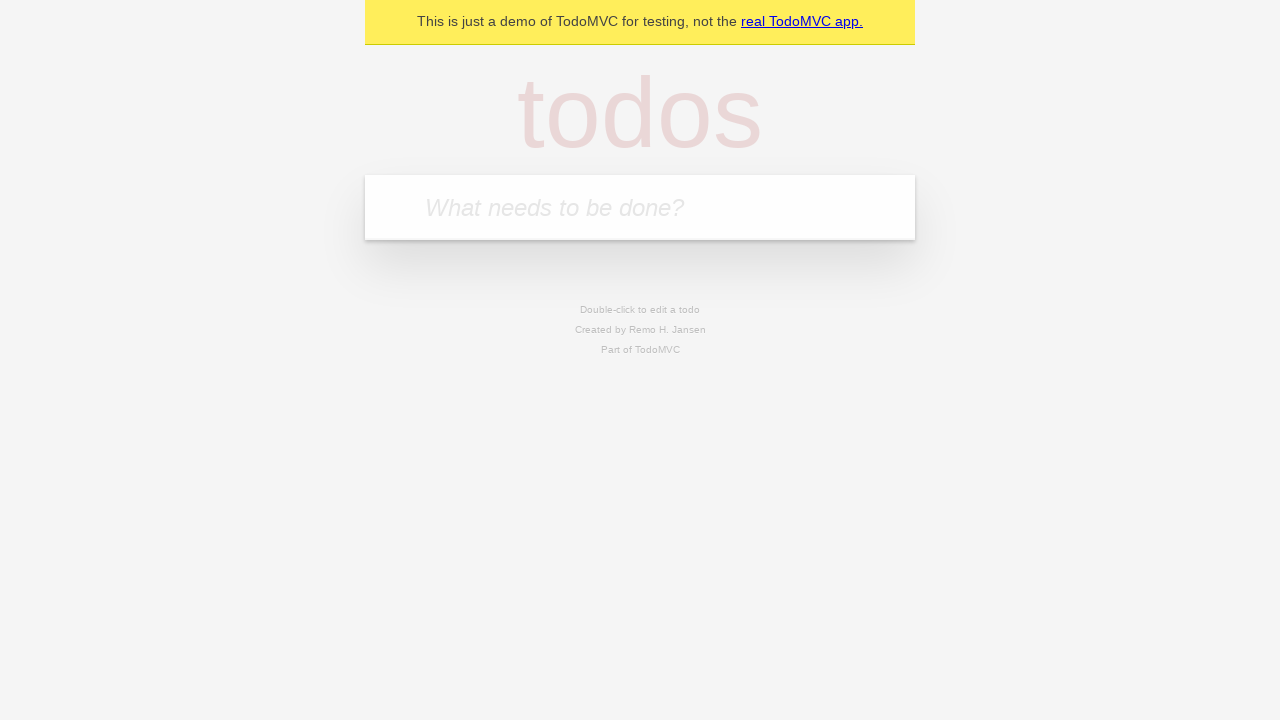

Filled todo input with 'buy some cheese' on internal:attr=[placeholder="What needs to be done?"i]
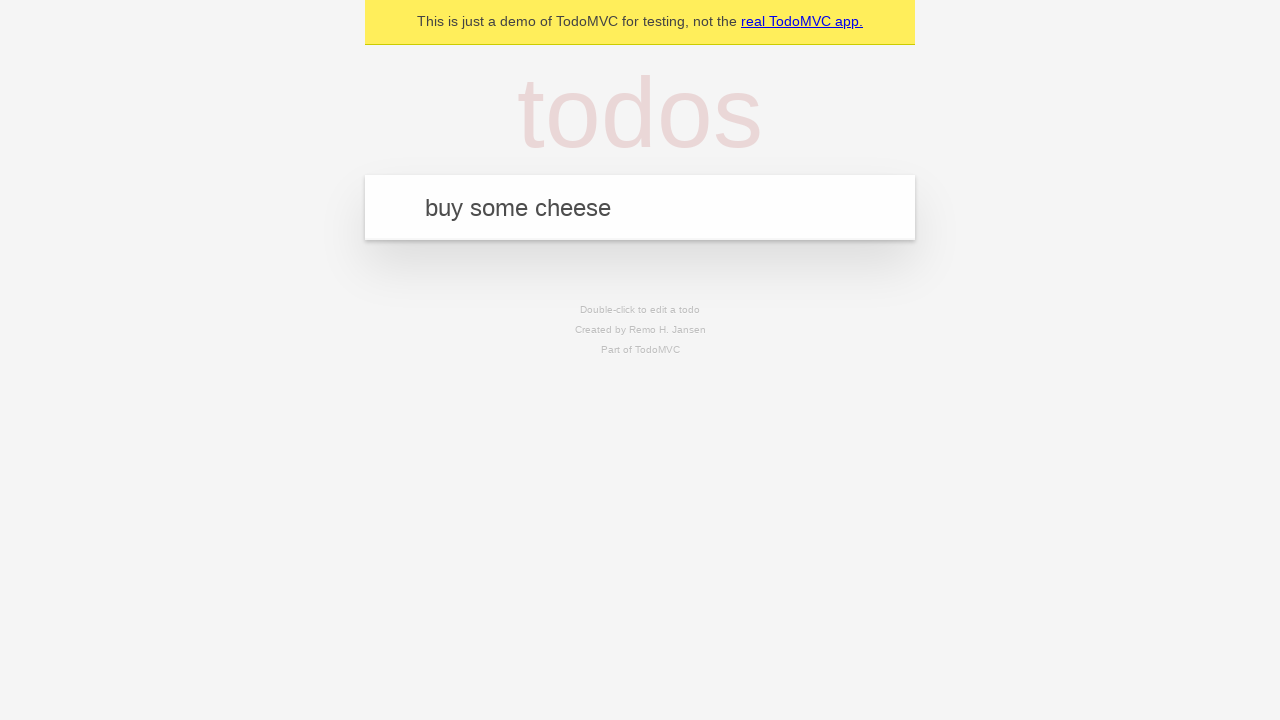

Pressed Enter to add 'buy some cheese' to the todo list on internal:attr=[placeholder="What needs to be done?"i]
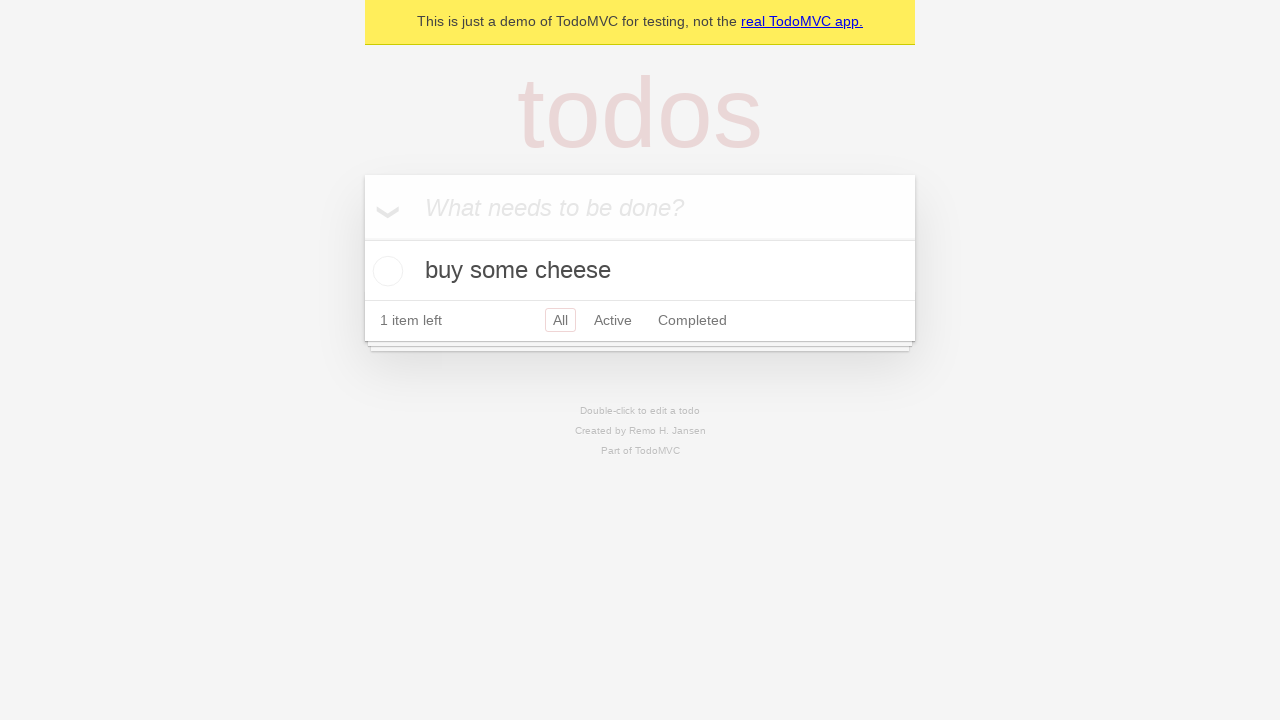

Filled todo input with 'feed the cat' on internal:attr=[placeholder="What needs to be done?"i]
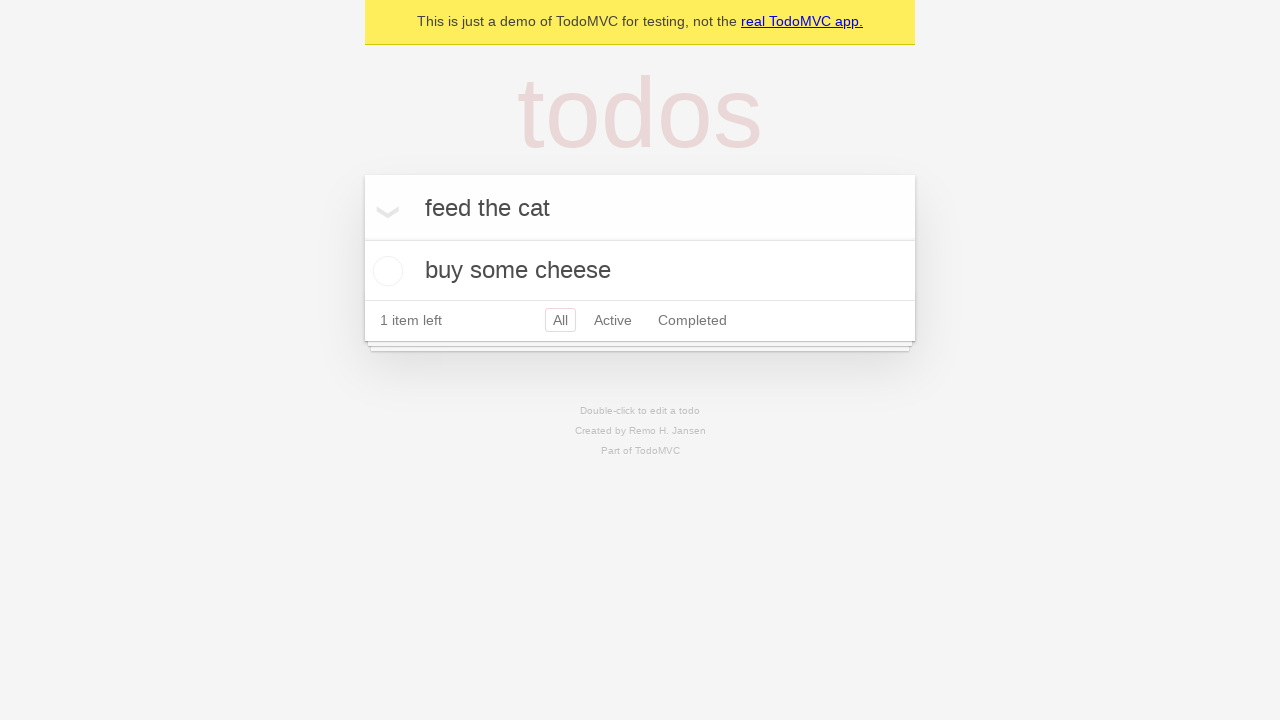

Pressed Enter to add 'feed the cat' to the todo list on internal:attr=[placeholder="What needs to be done?"i]
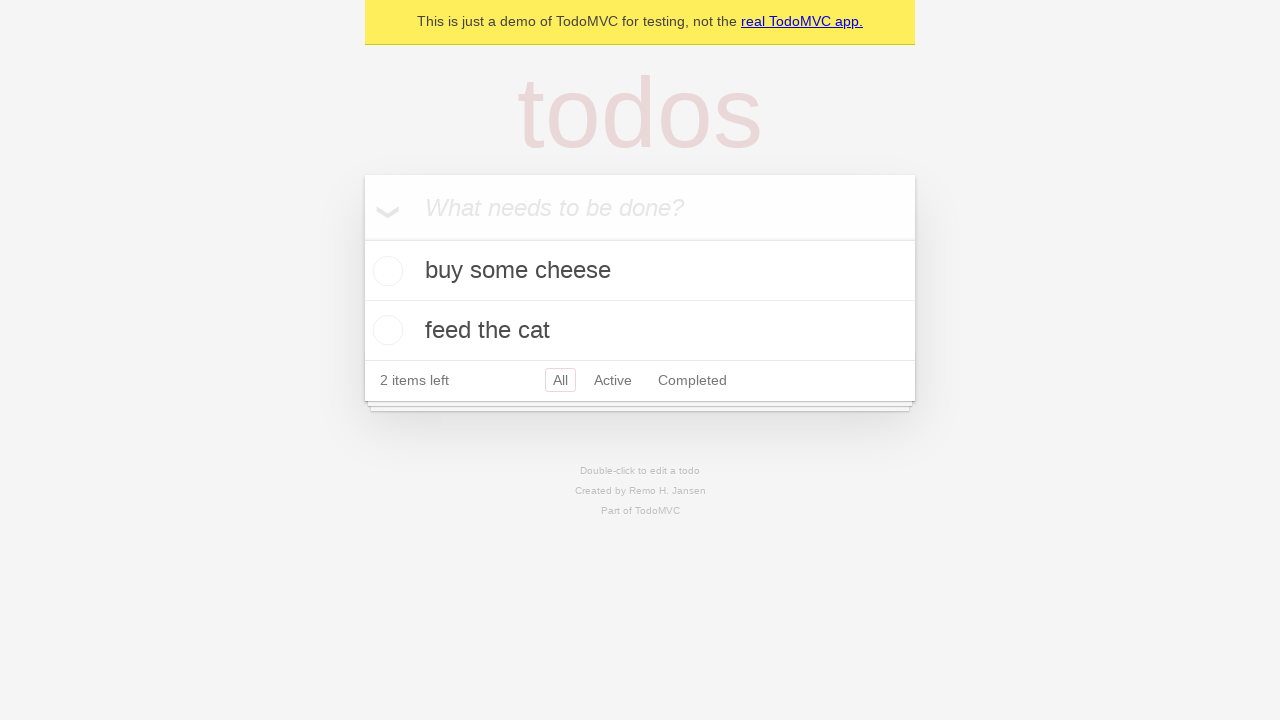

Filled todo input with 'book a doctors appointment' on internal:attr=[placeholder="What needs to be done?"i]
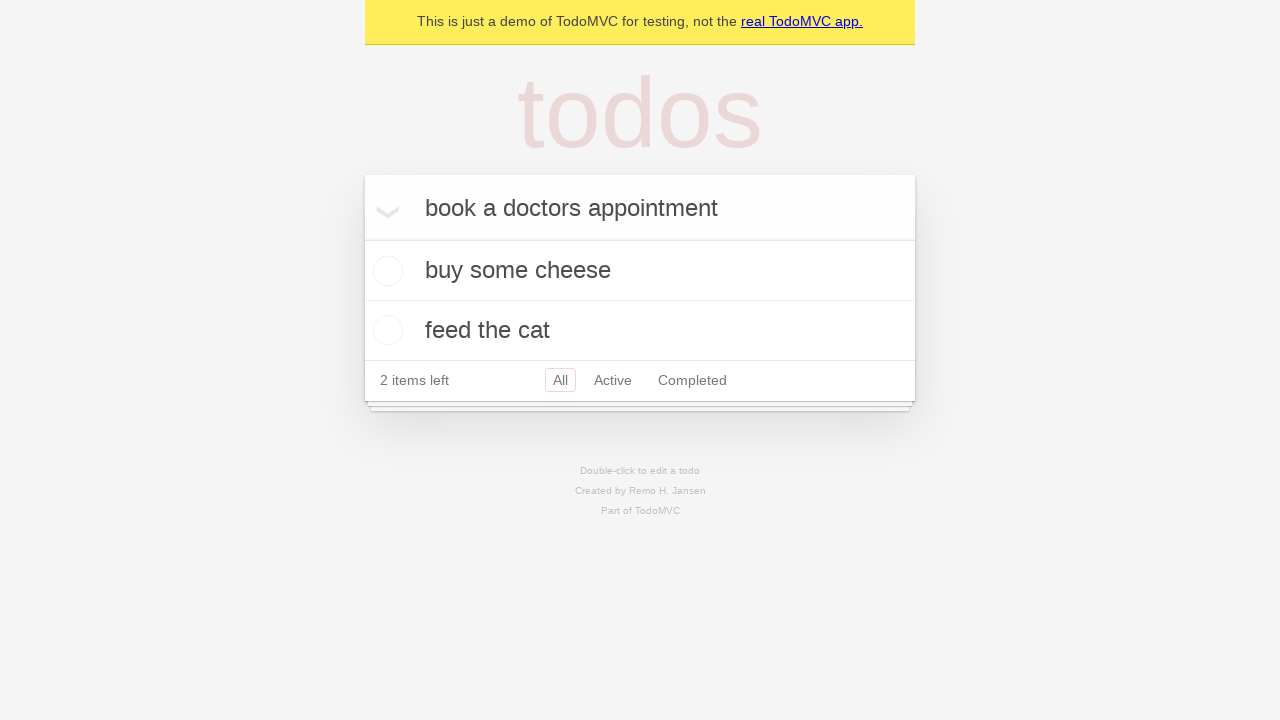

Pressed Enter to add 'book a doctors appointment' to the todo list on internal:attr=[placeholder="What needs to be done?"i]
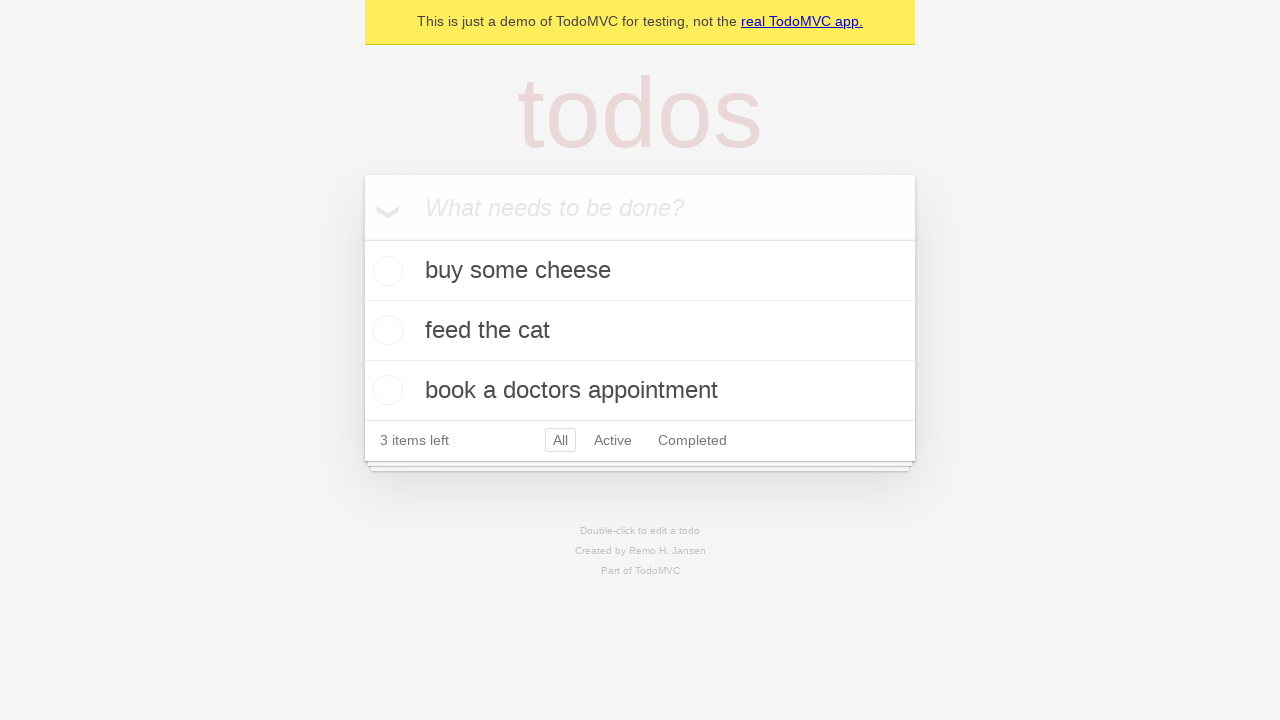

All 3 todo items have loaded
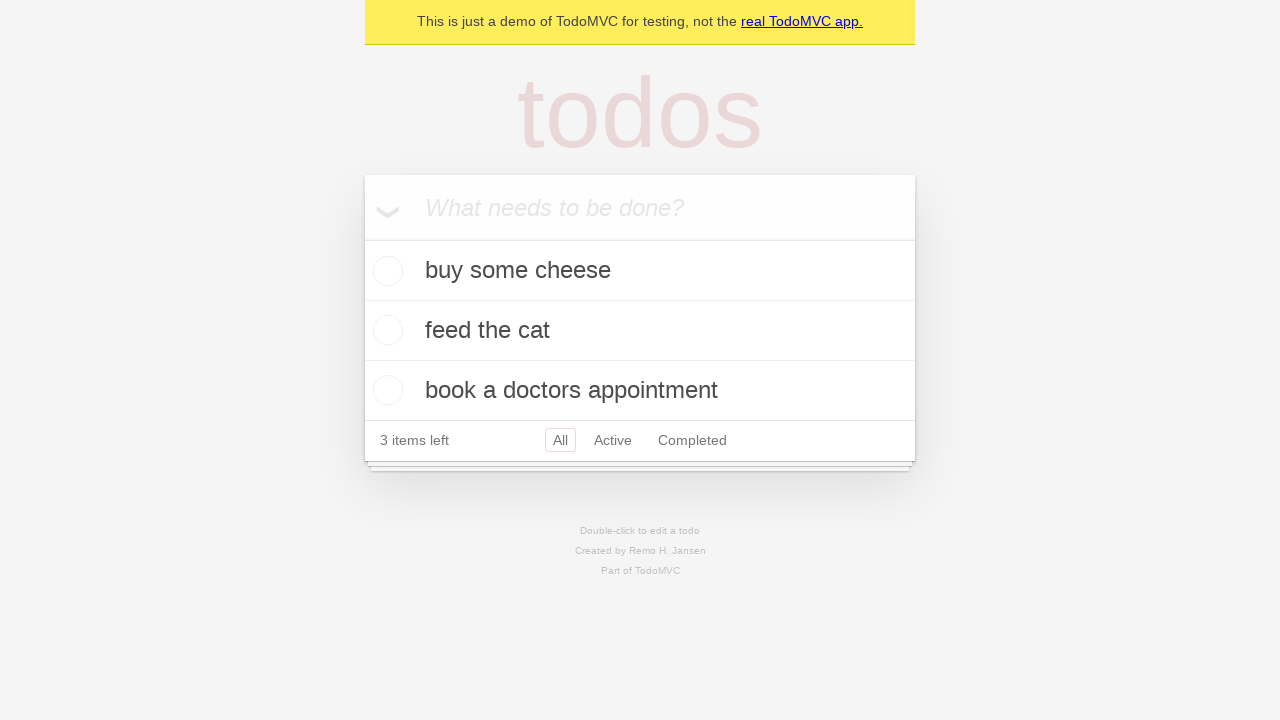

Checked the first todo item as completed at (385, 271) on .todo-list li .toggle >> nth=0
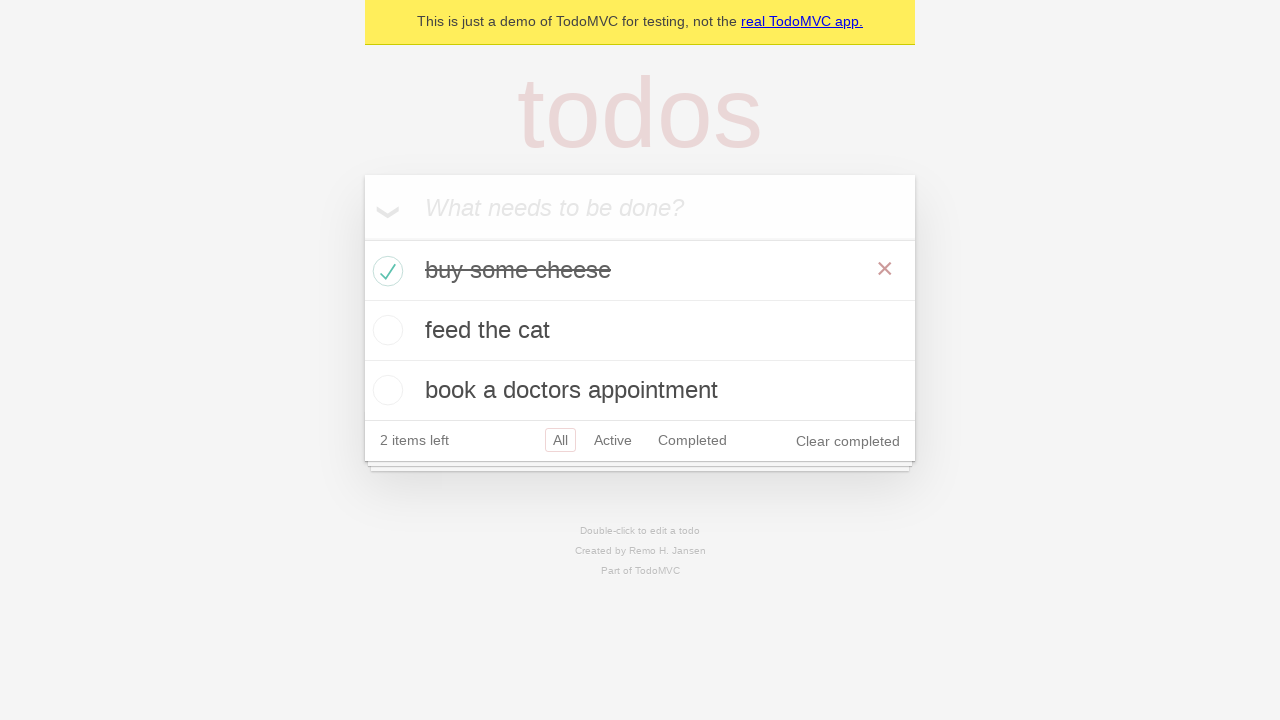

Clear completed button is now visible with correct text
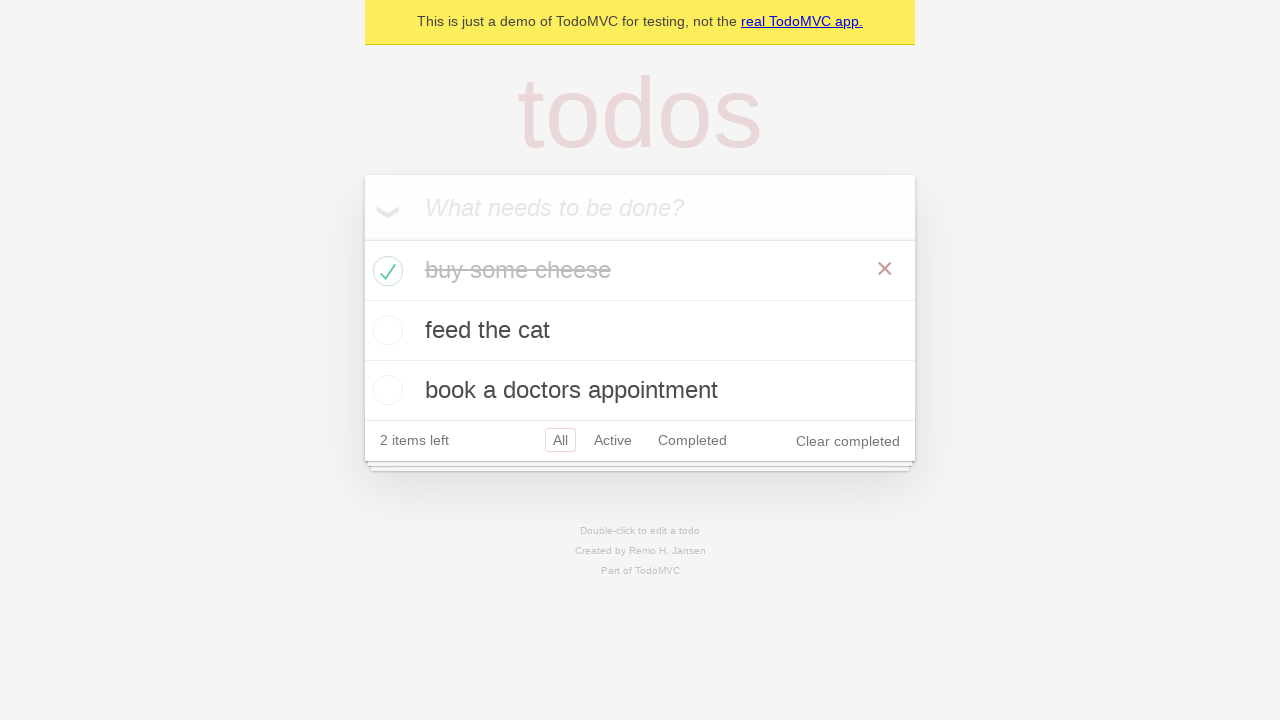

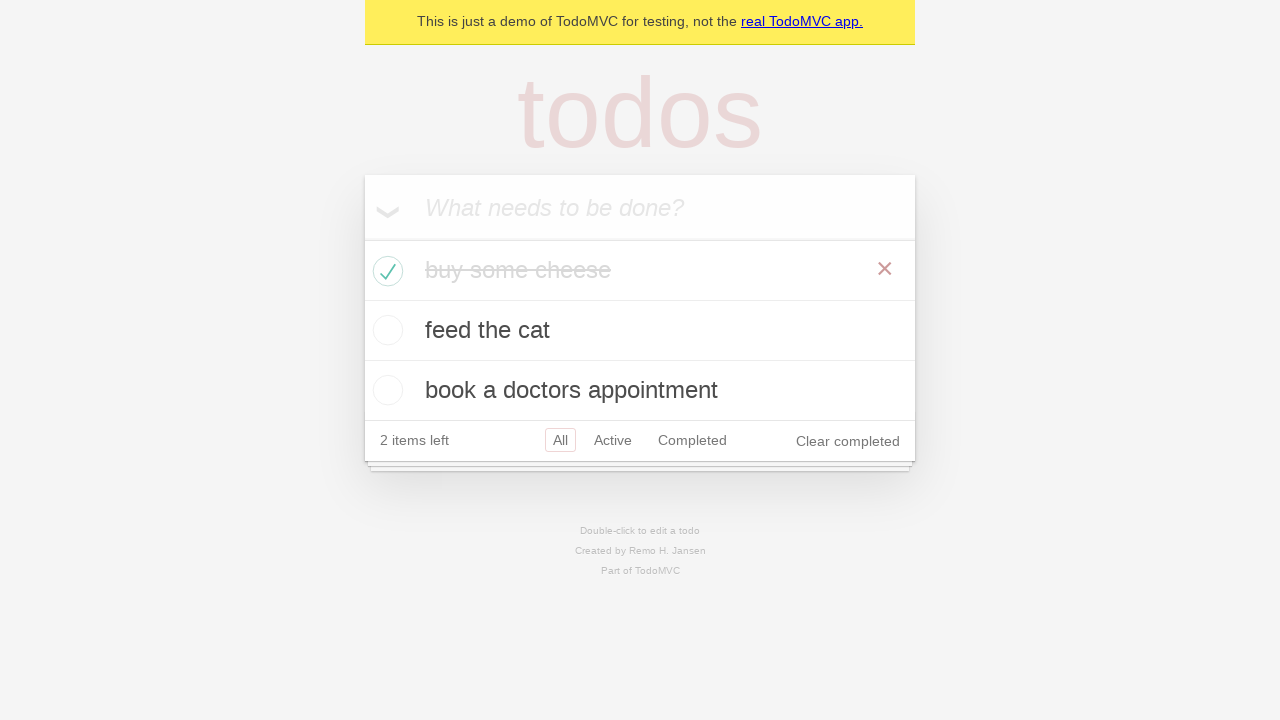